Tests interaction with a nested iframe by navigating through parent frame to child frame and filling an email input field

Starting URL: https://letcode.in/frame

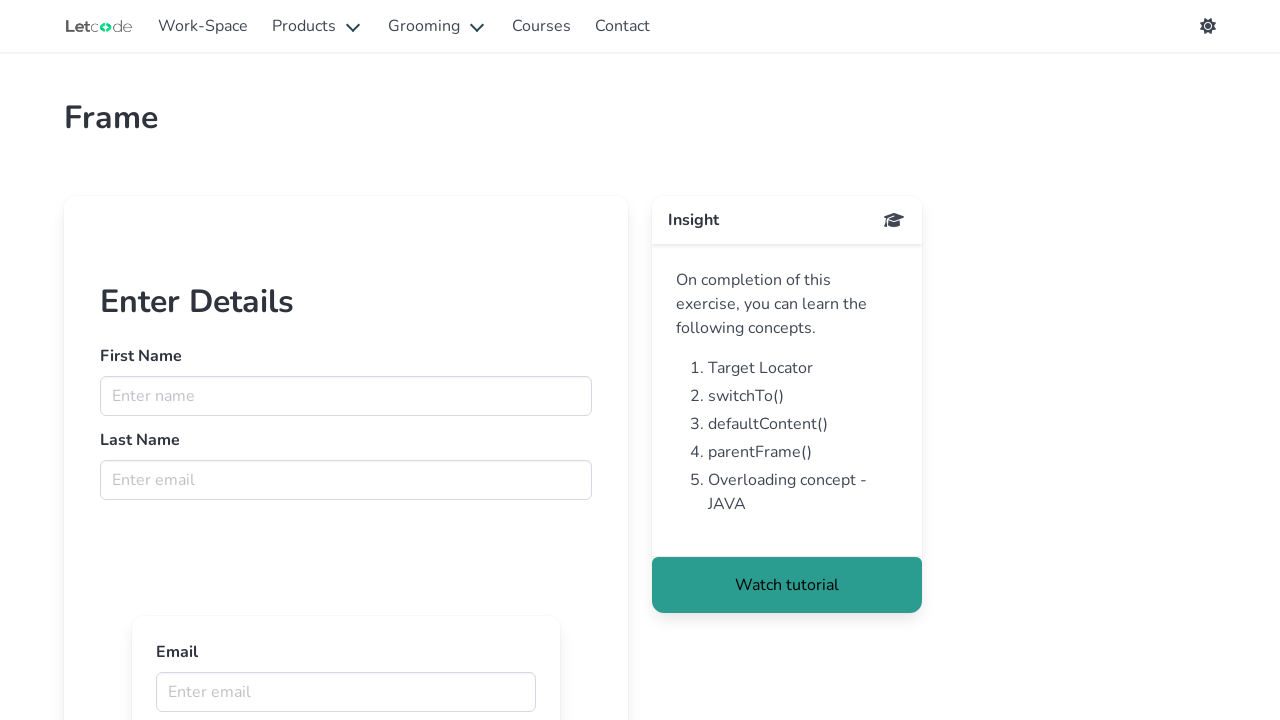

Located parent frame '#firstFr', navigated to child frame 'app-frame-content iframe', and filled email input with 'automation_tester@example.com' on #firstFr >> internal:control=enter-frame >> app-frame-content iframe >> internal
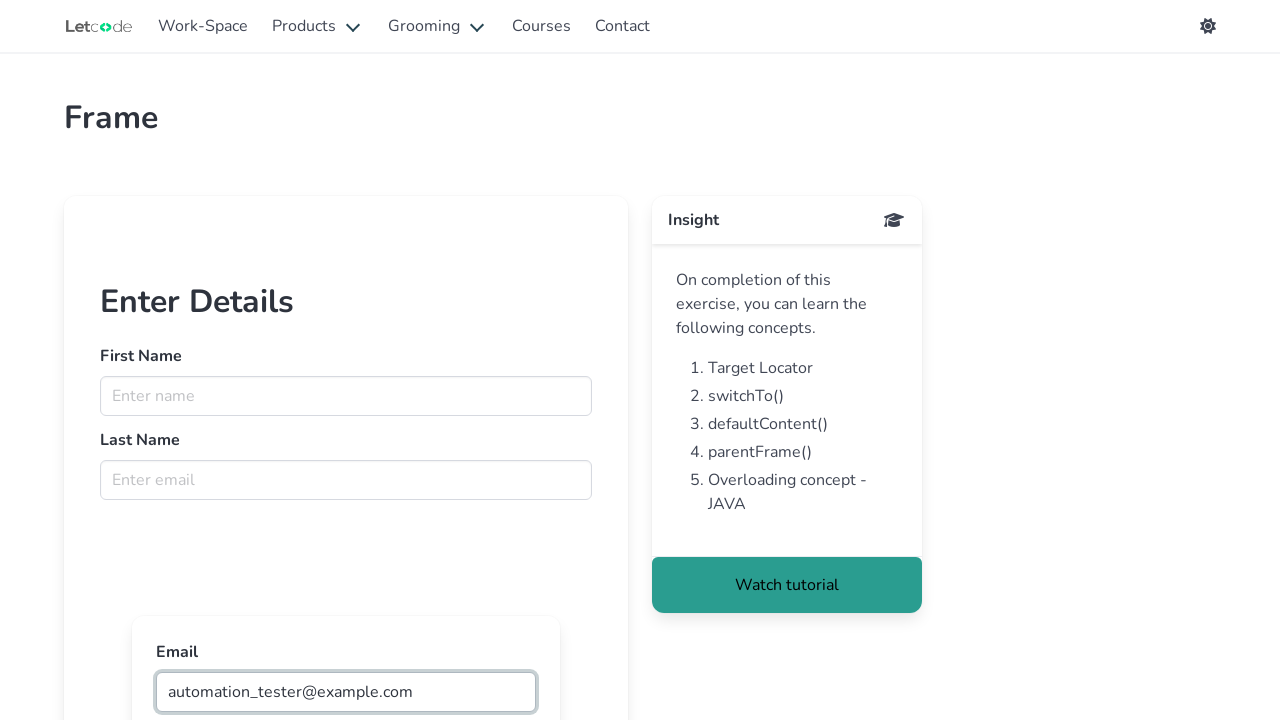

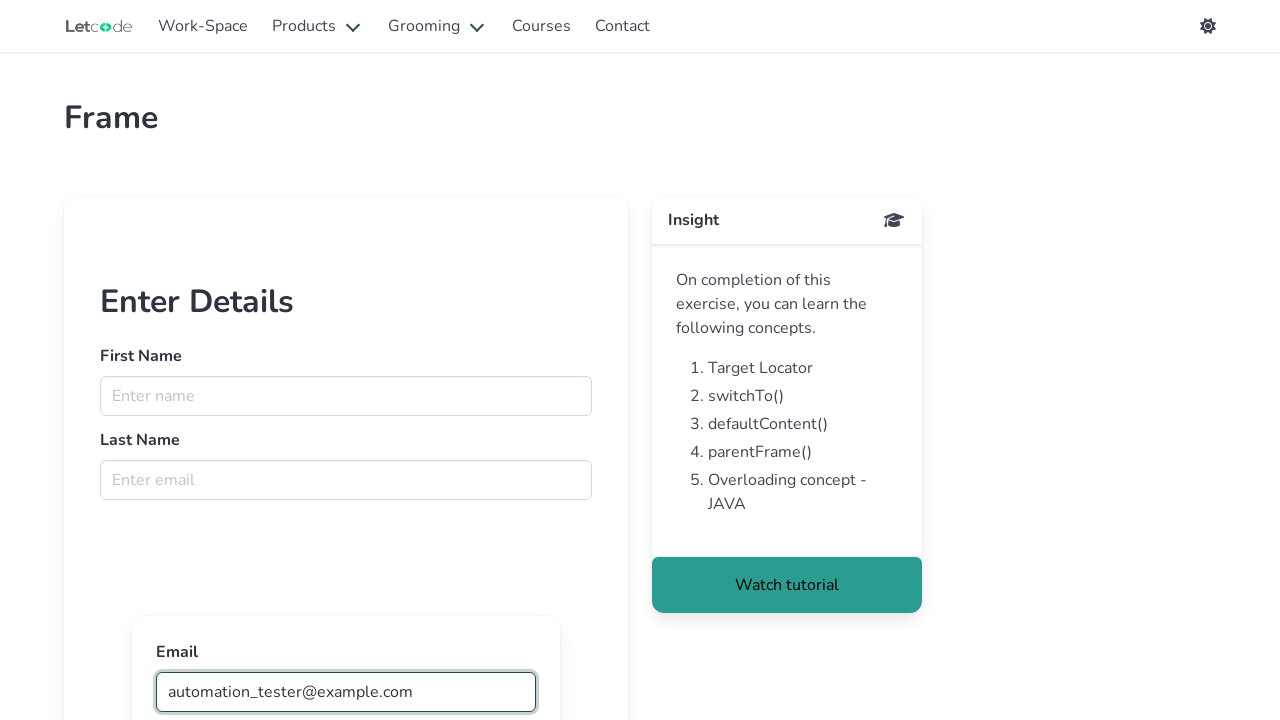